Tests W3Schools JavaScript prompt example by switching to iframe, clicking the Try it button, interacting with the prompt alert, and verifying the result text

Starting URL: https://www.w3schools.com/js/tryit.asp?filename=tryjs_prompt

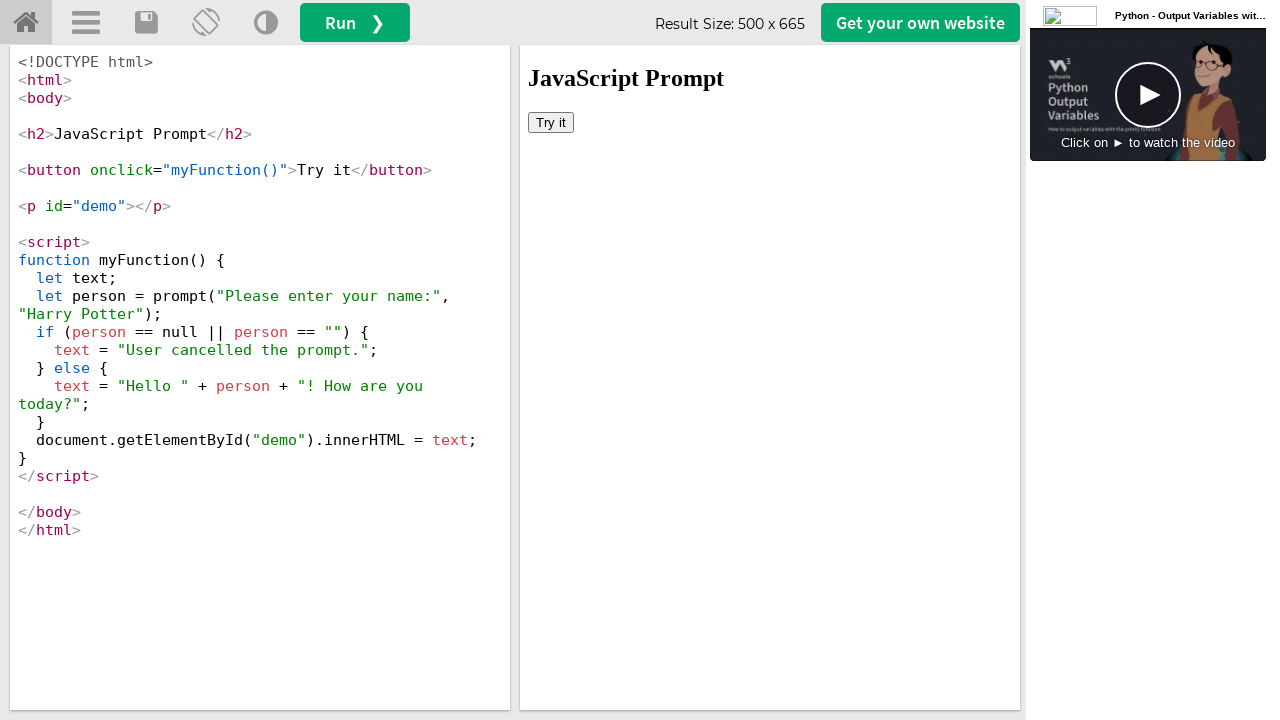

Located the iframe containing the demo
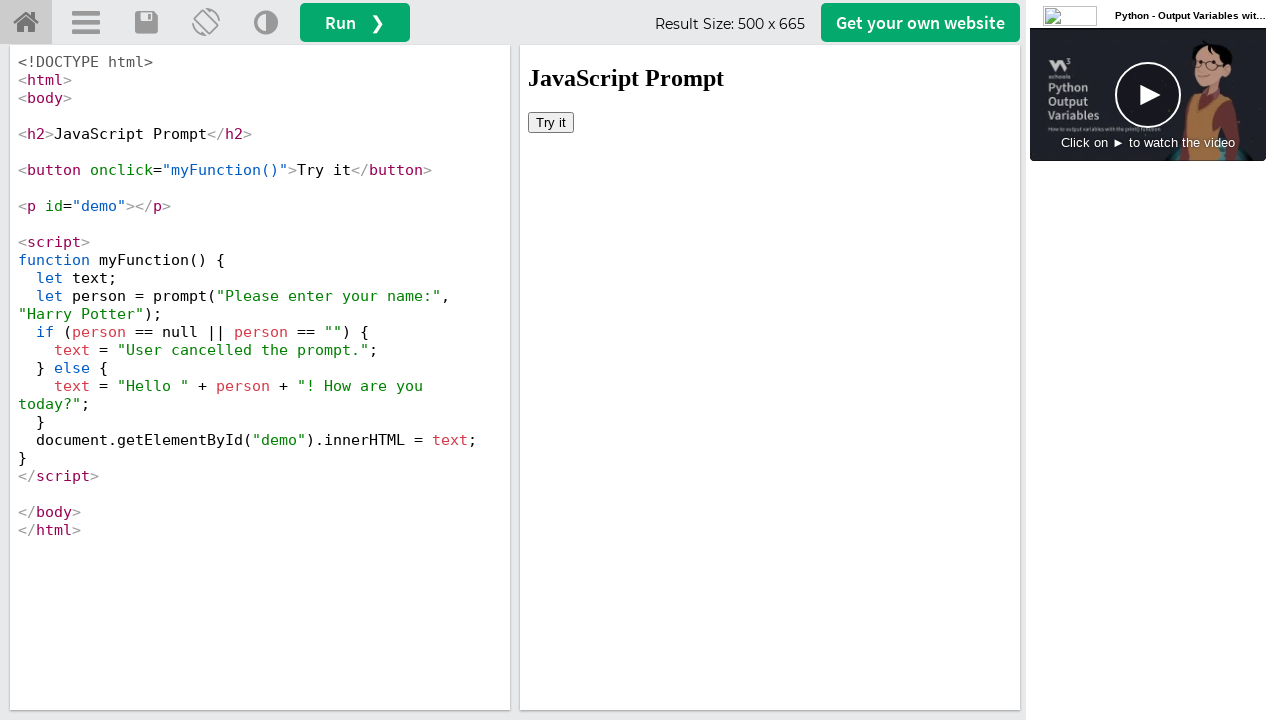

Waited 3 seconds for page to fully load
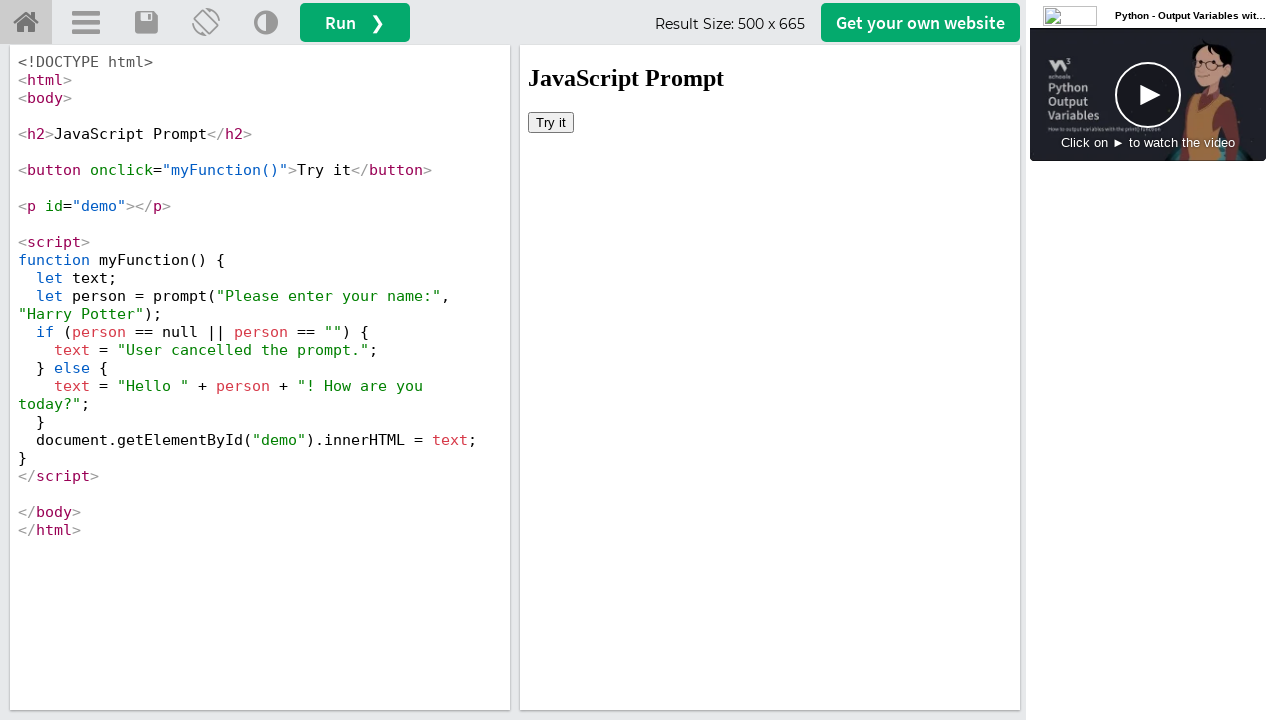

Clicked the 'Try it' button in the iframe at (551, 122) on iframe >> nth=0 >> internal:control=enter-frame >> button:has-text('Try it')
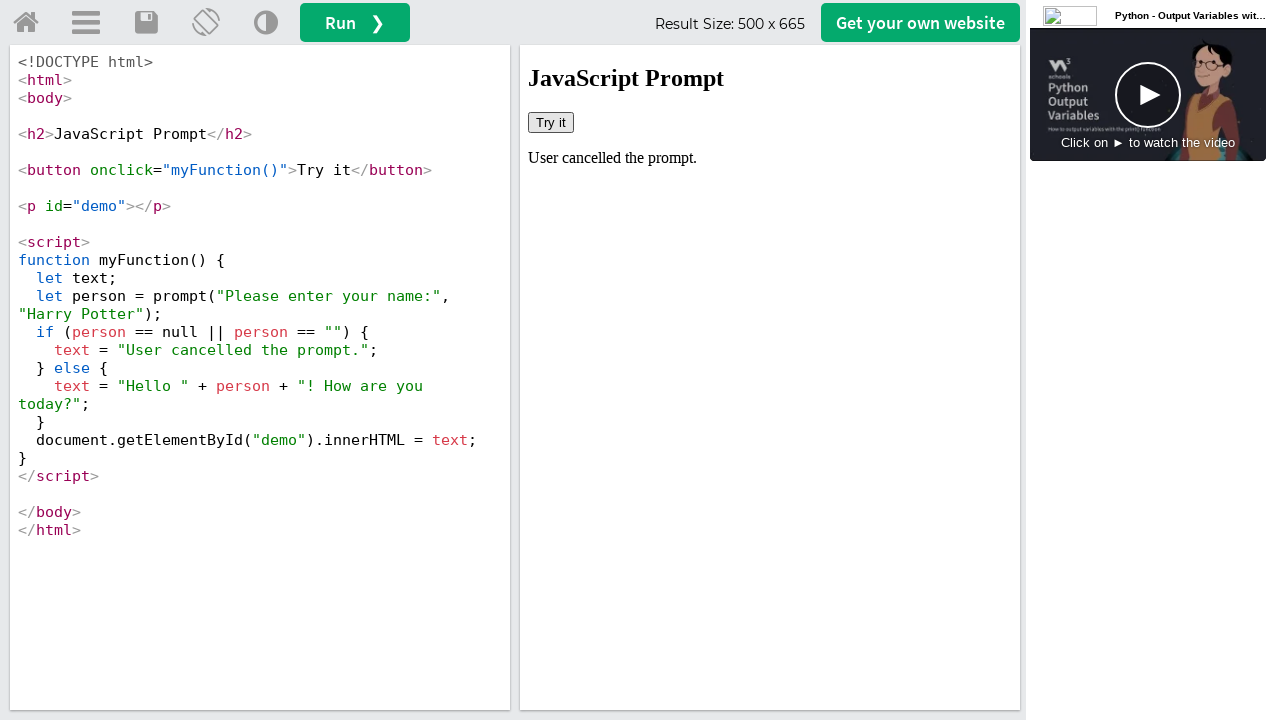

Waited 1 second after first button click
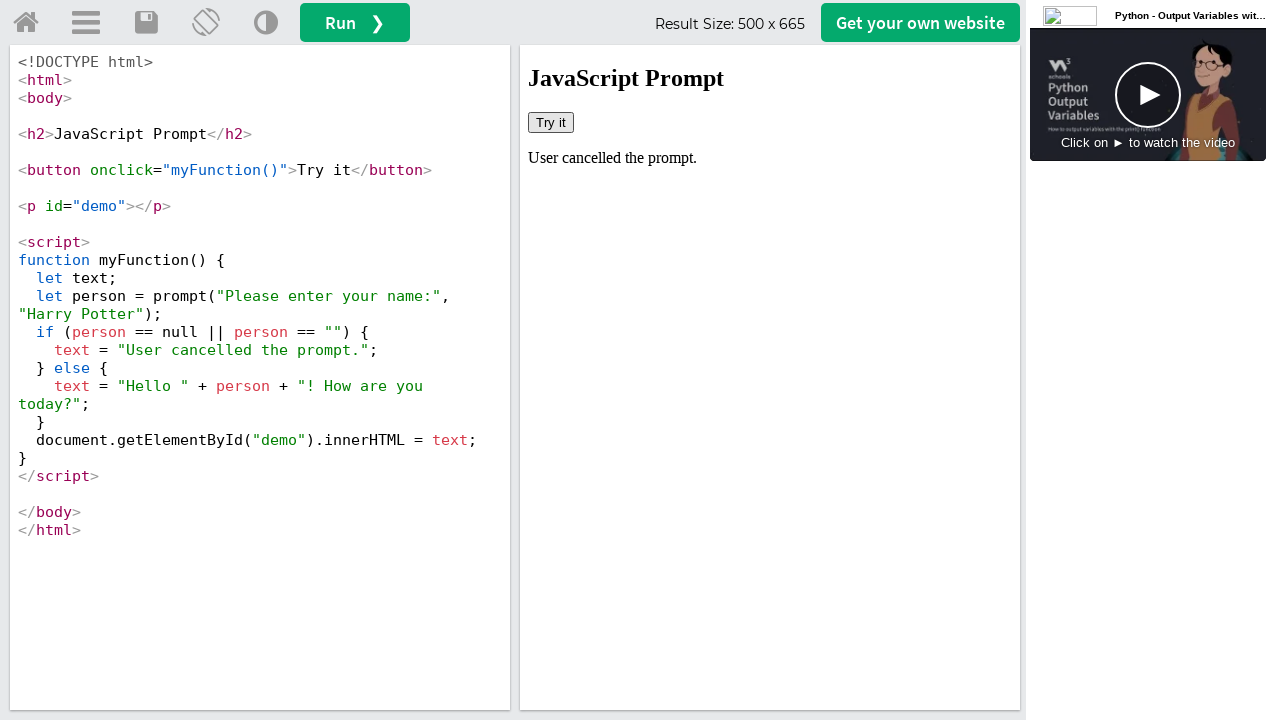

Set up dialog handler to accept prompt with 'John Smith'
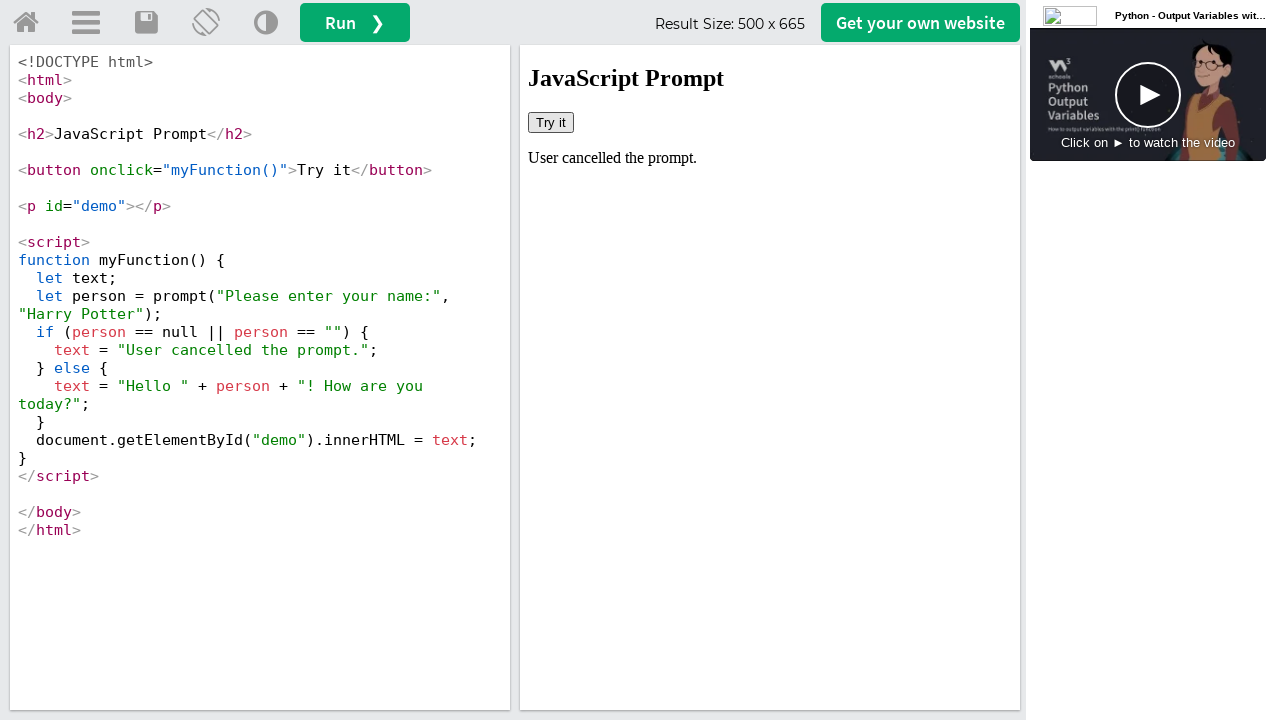

Clicked the 'Try it' button again to trigger the prompt dialog at (551, 122) on iframe >> nth=0 >> internal:control=enter-frame >> button:has-text('Try it')
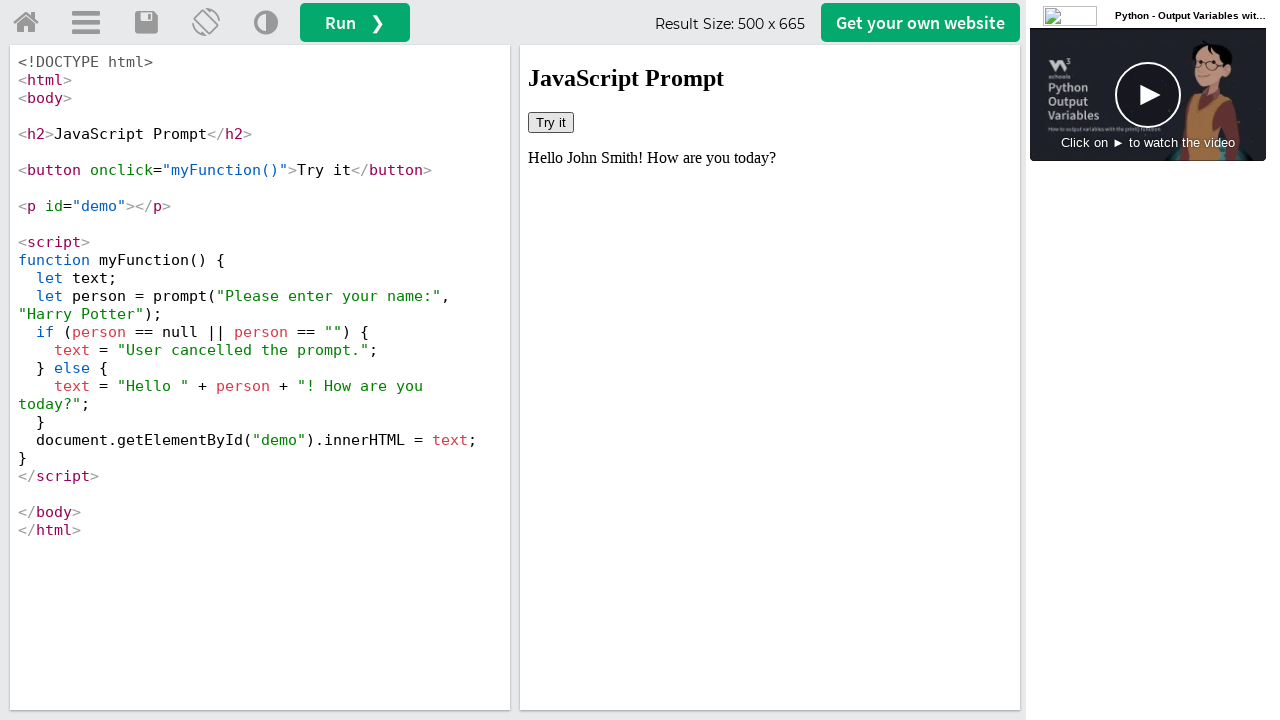

Waited 1 second for dialog to be handled
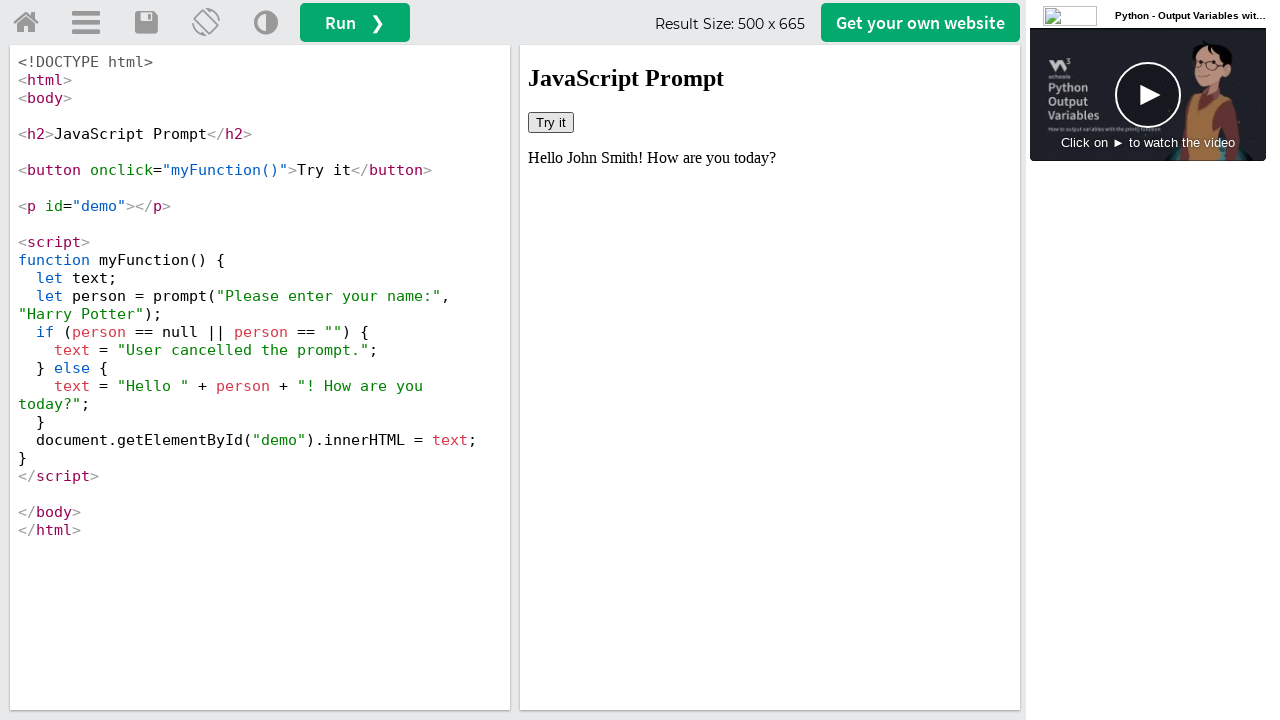

Retrieved result text: 'Hello John Smith! How are you today?'
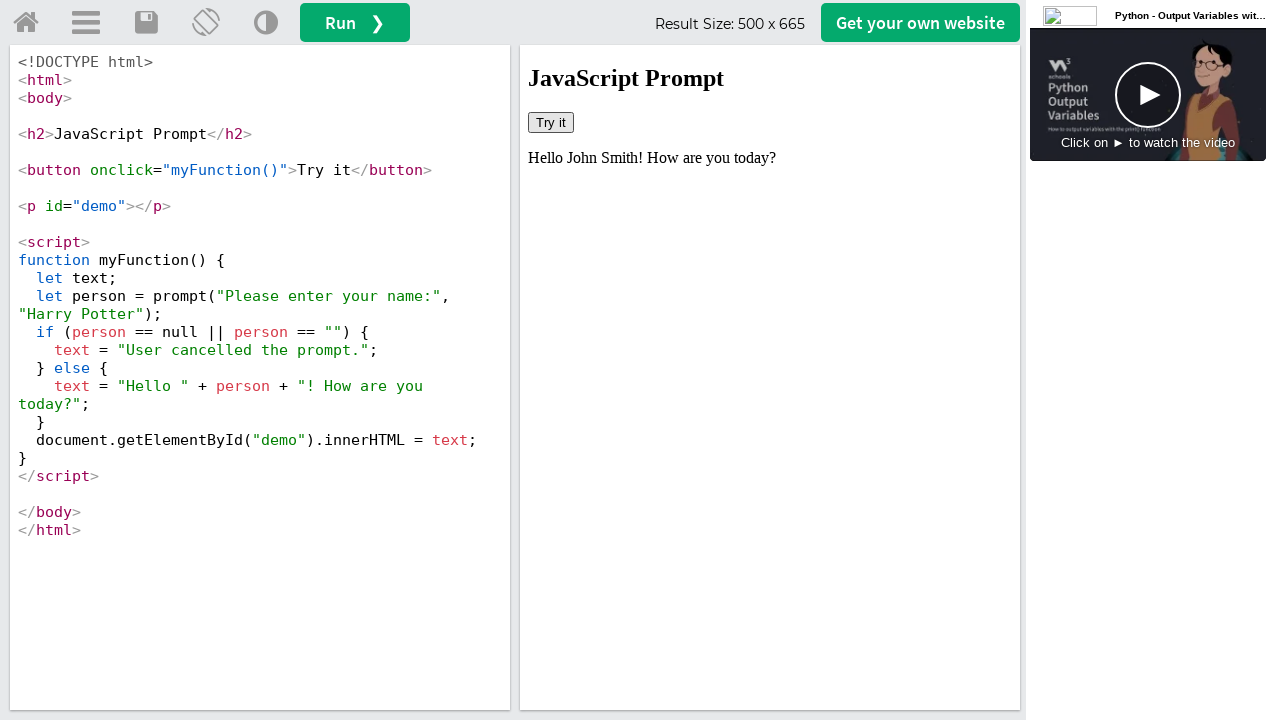

Printed result text to console
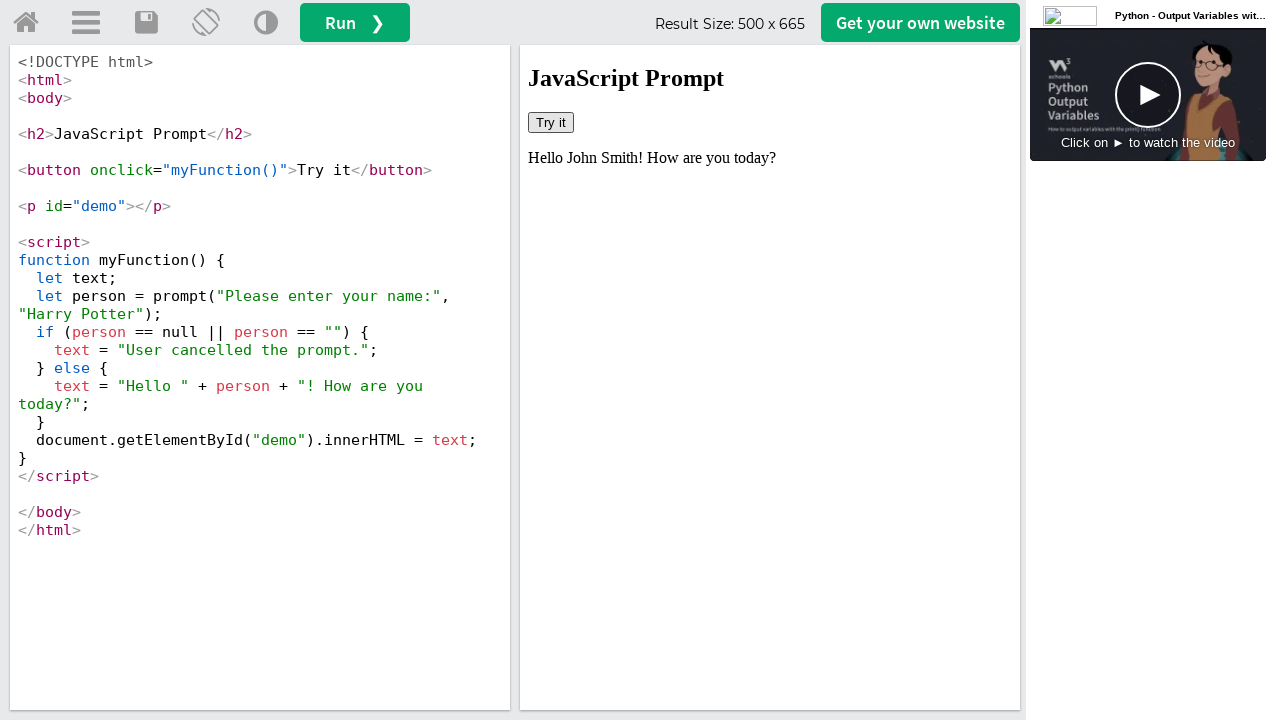

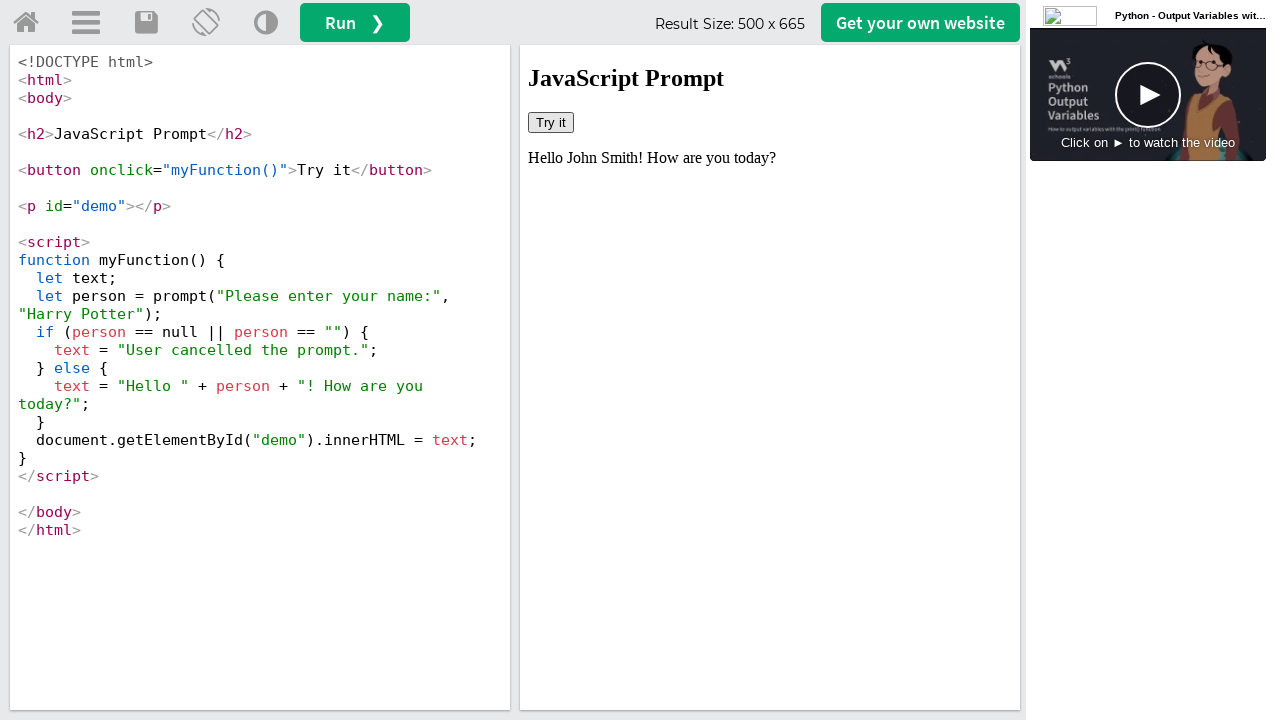